Tests radio button functionality within an iframe by selecting between radio options and verifying the picked value updates

Starting URL: https://vuejs.org/examples/#form-bindings

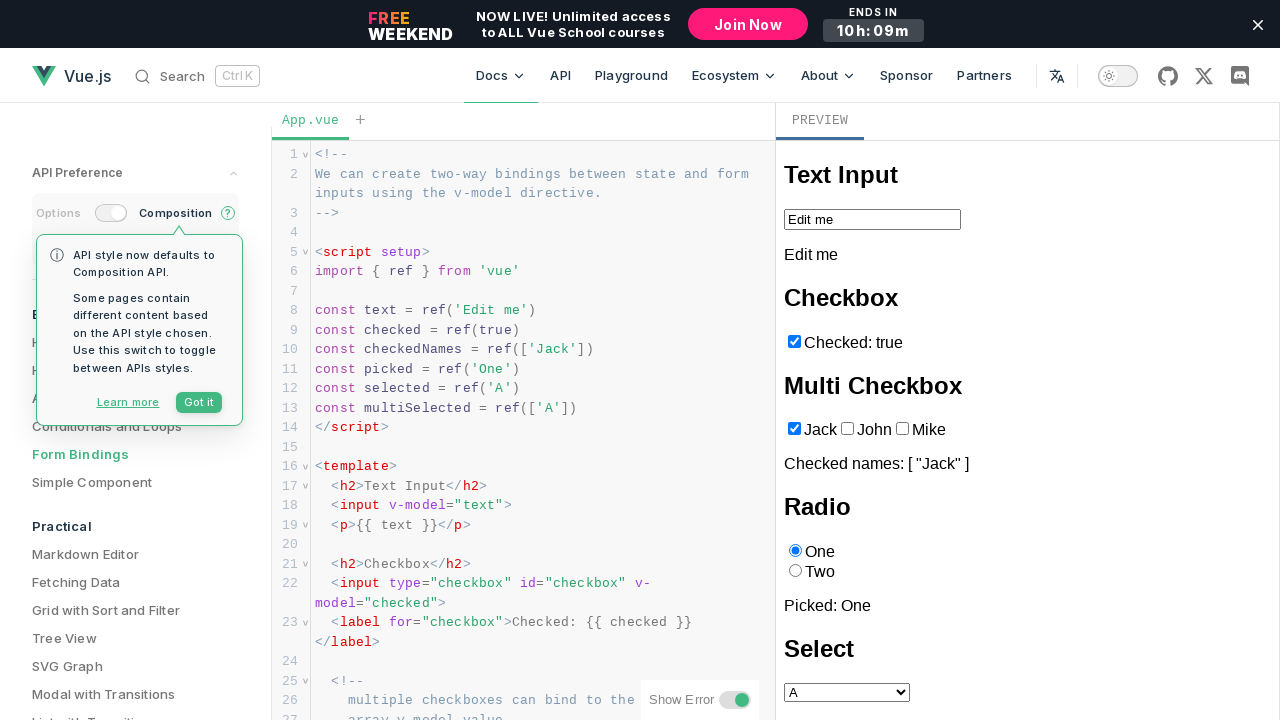

Waited for iframe to load and 'Text Input' heading to be visible
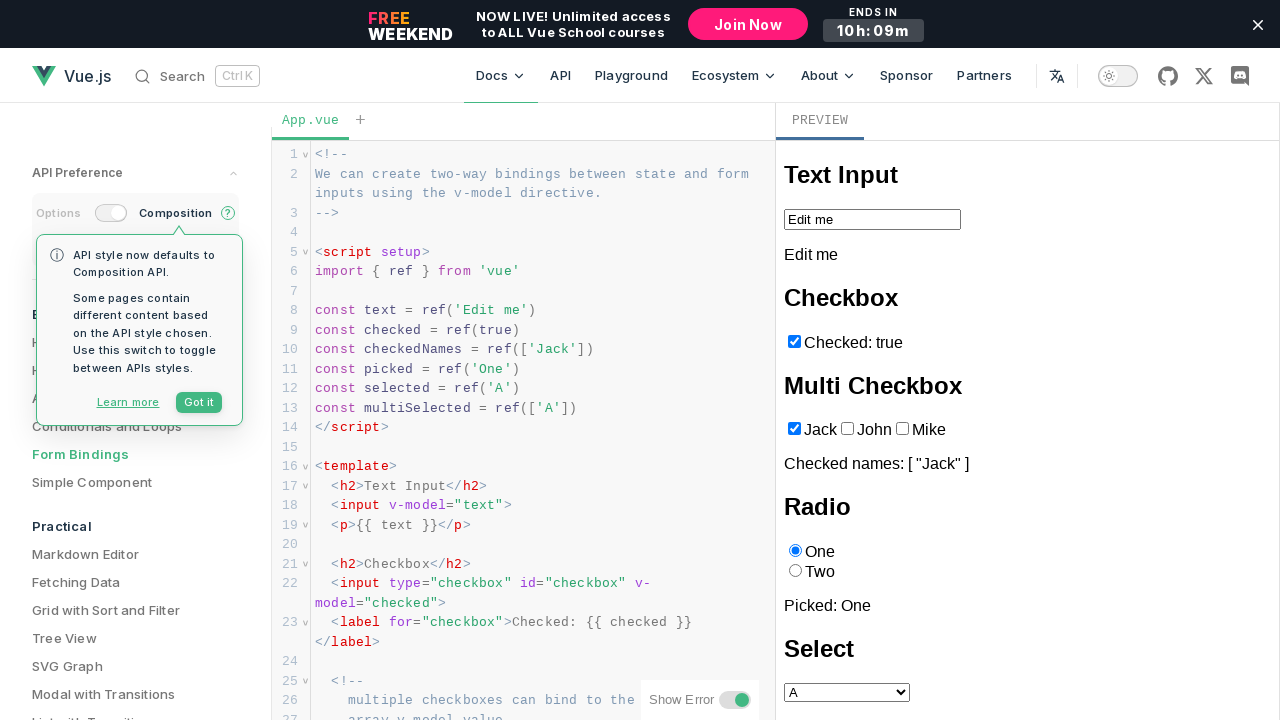

Located 'Two' radio button in iframe
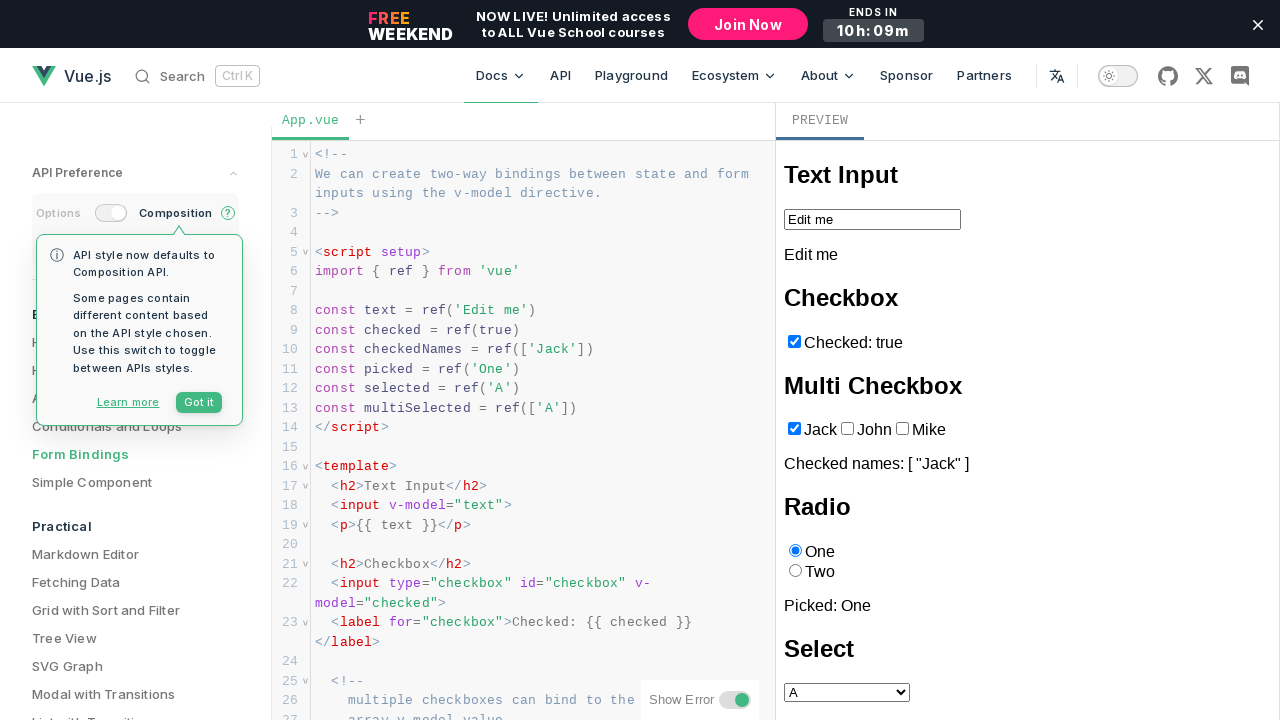

Hovered over 'Two' radio button at (795, 571) on iframe >> internal:control=enter-frame >> internal:label="Two"i
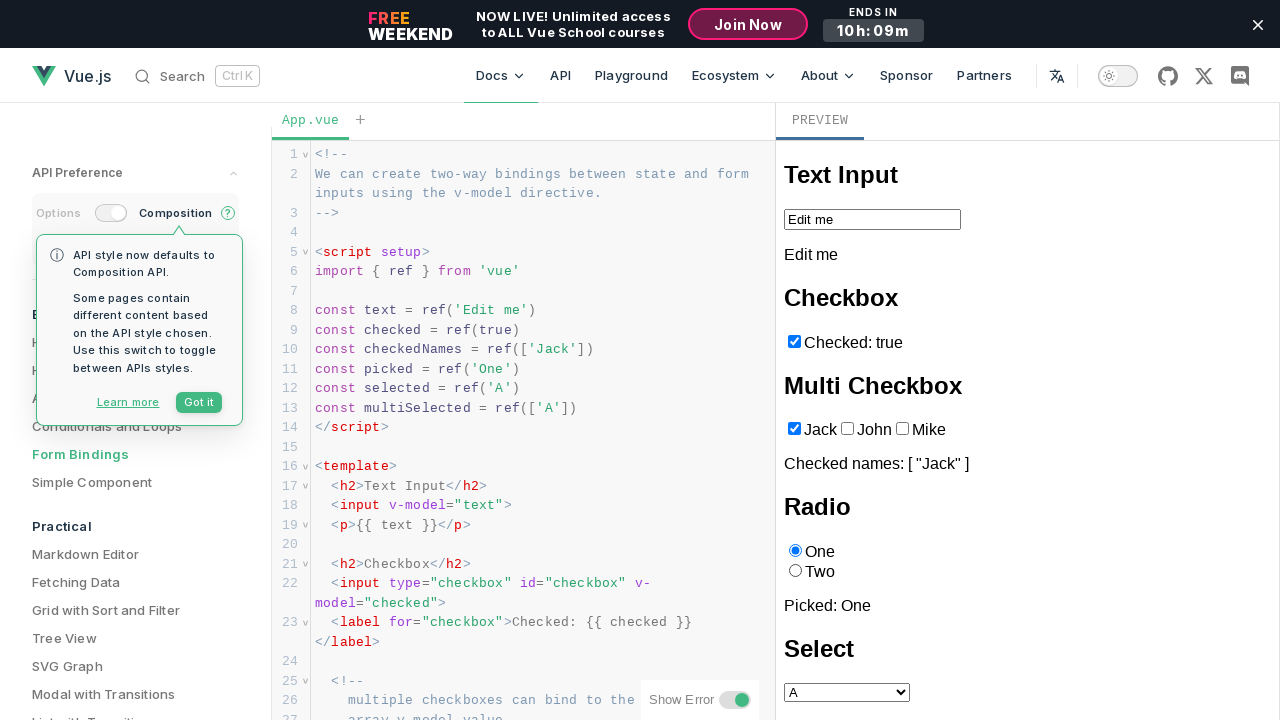

Clicked 'Two' radio button to select it at (795, 571) on iframe >> internal:control=enter-frame >> internal:label="Two"i
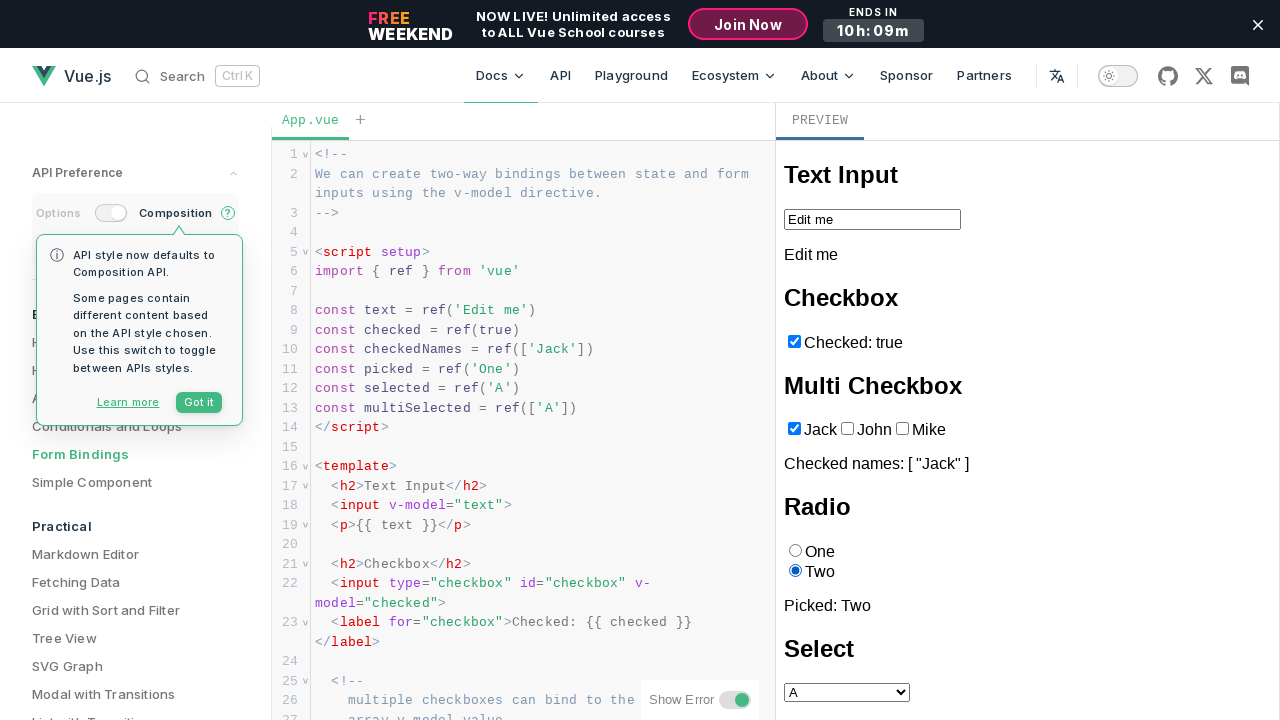

Waited 500ms for Vue reactivity to update the picked value
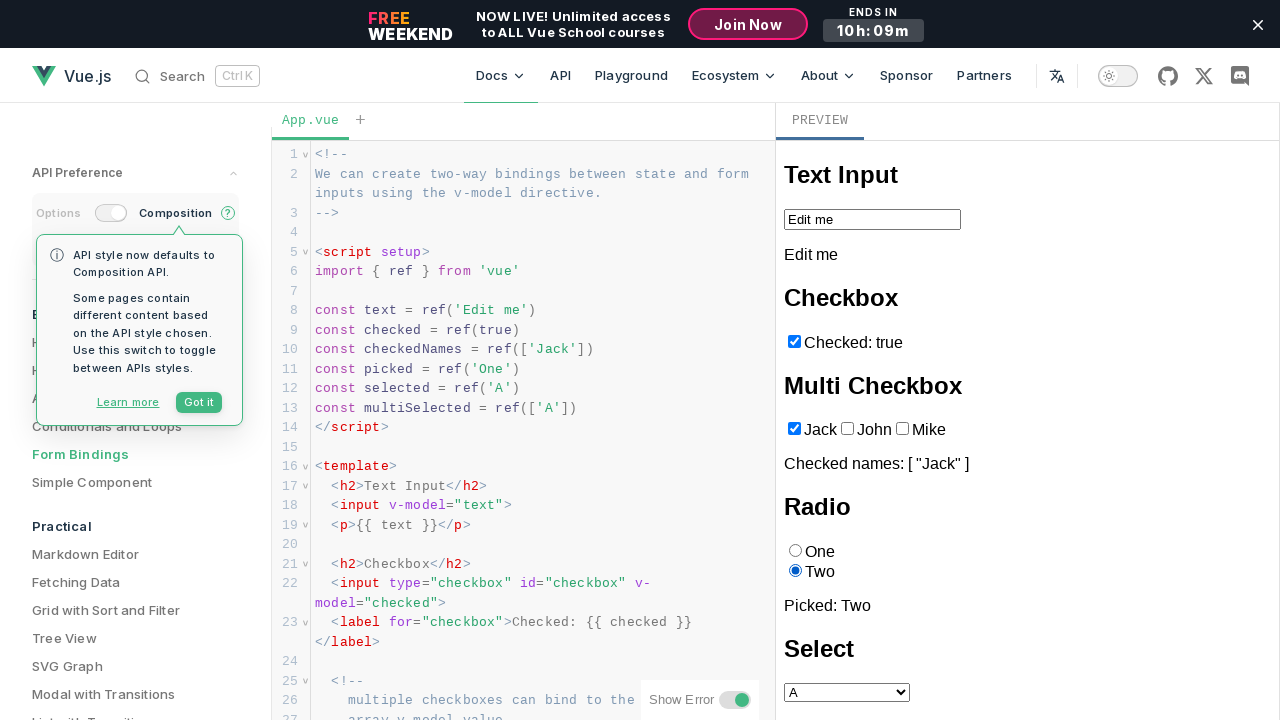

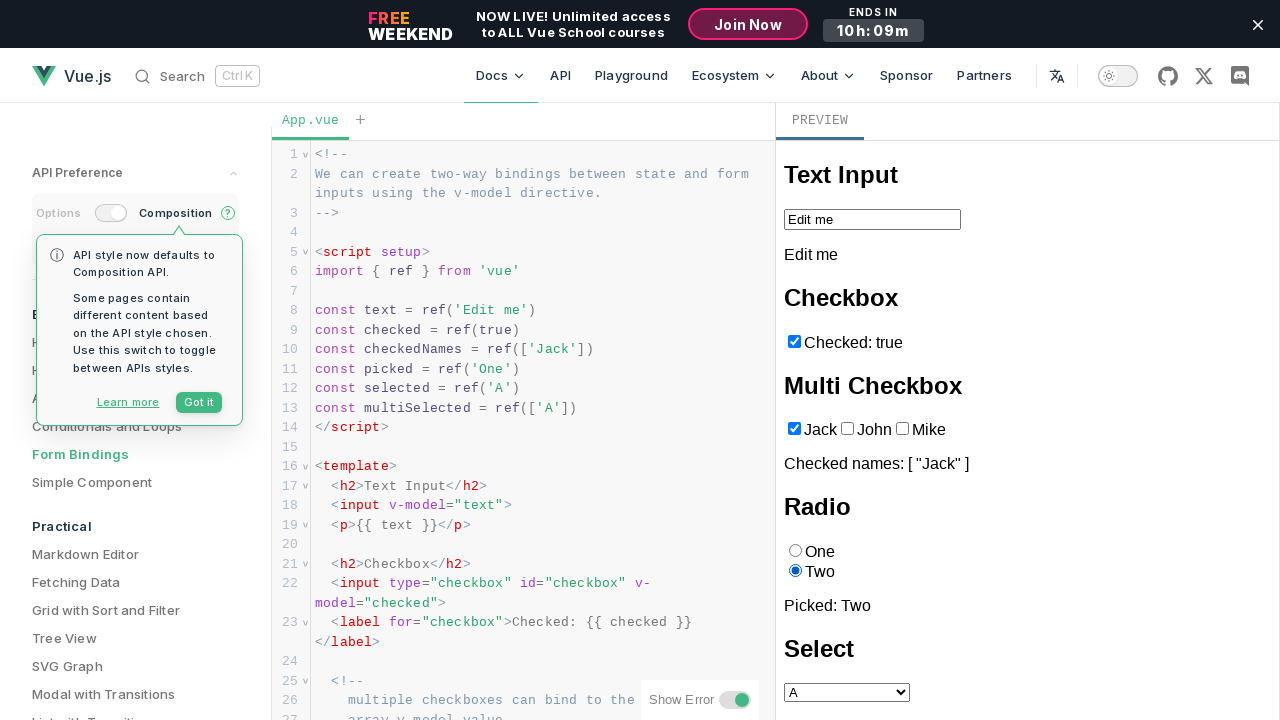